Tests a web form by entering text into a text box and clicking the submit button, then verifying the success message is displayed

Starting URL: https://www.selenium.dev/selenium/web/web-form.html

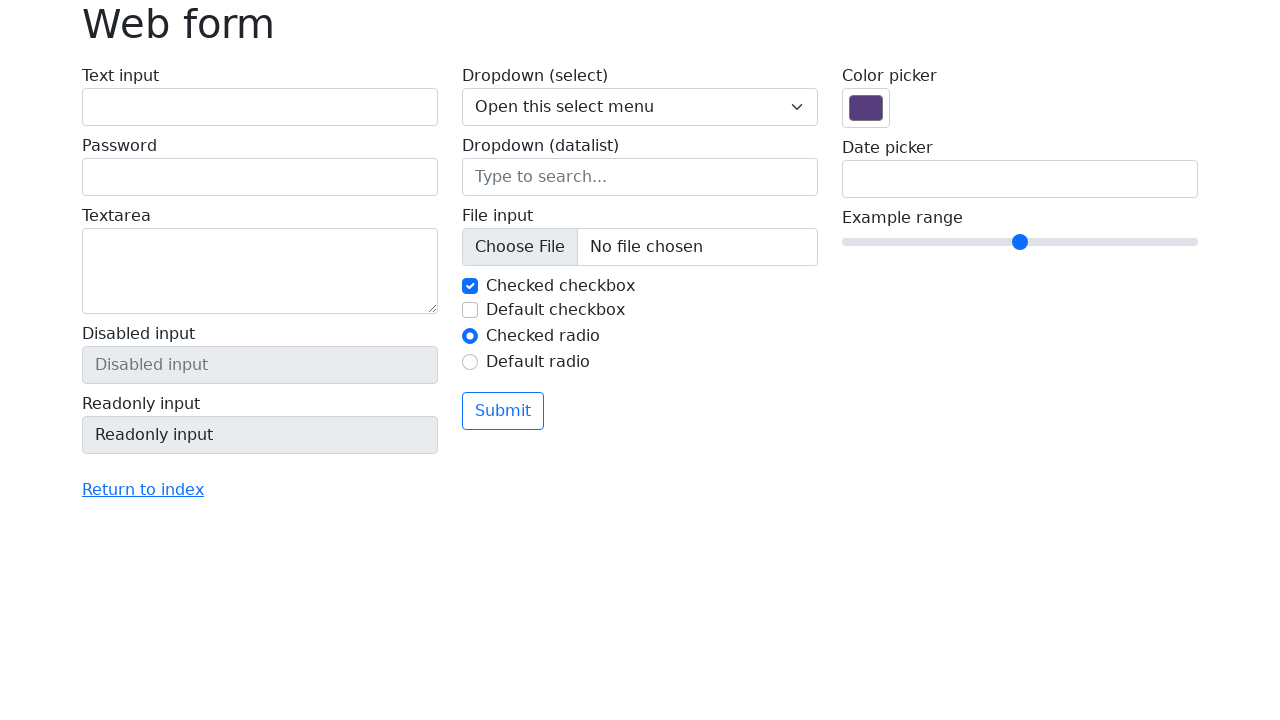

Filled text box with 'Selenium' on input[name='my-text']
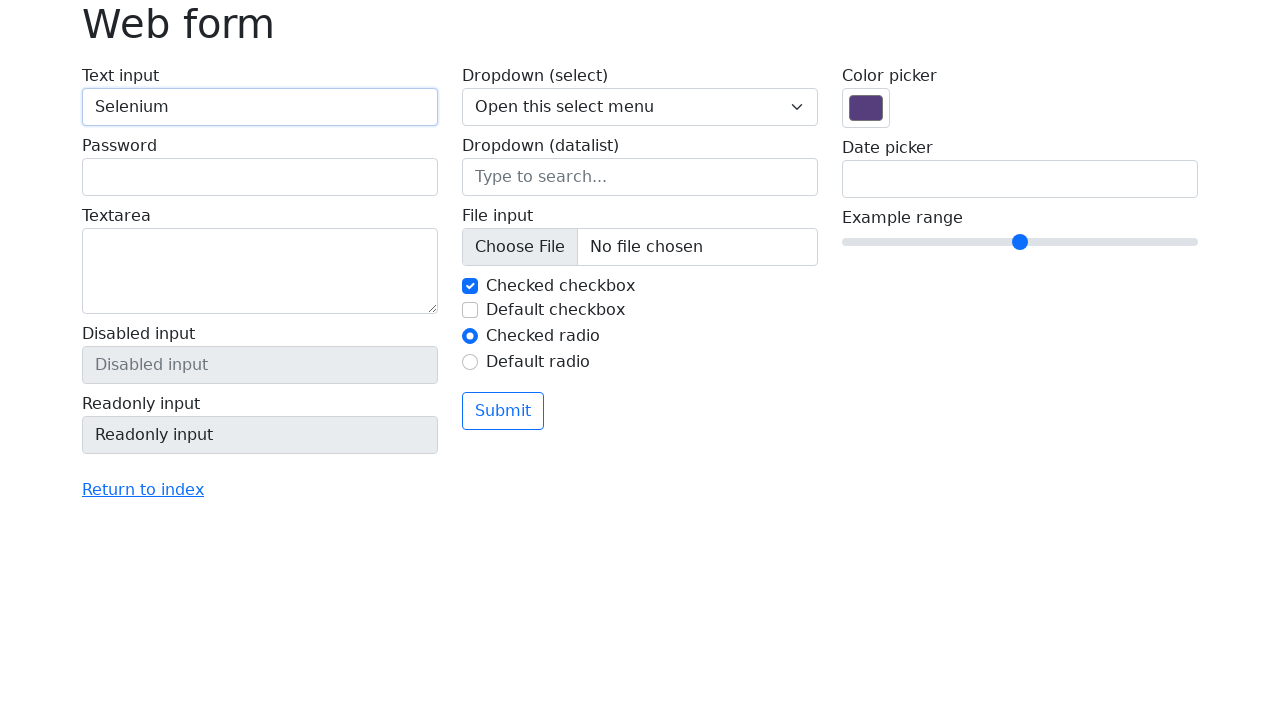

Clicked submit button at (503, 411) on button
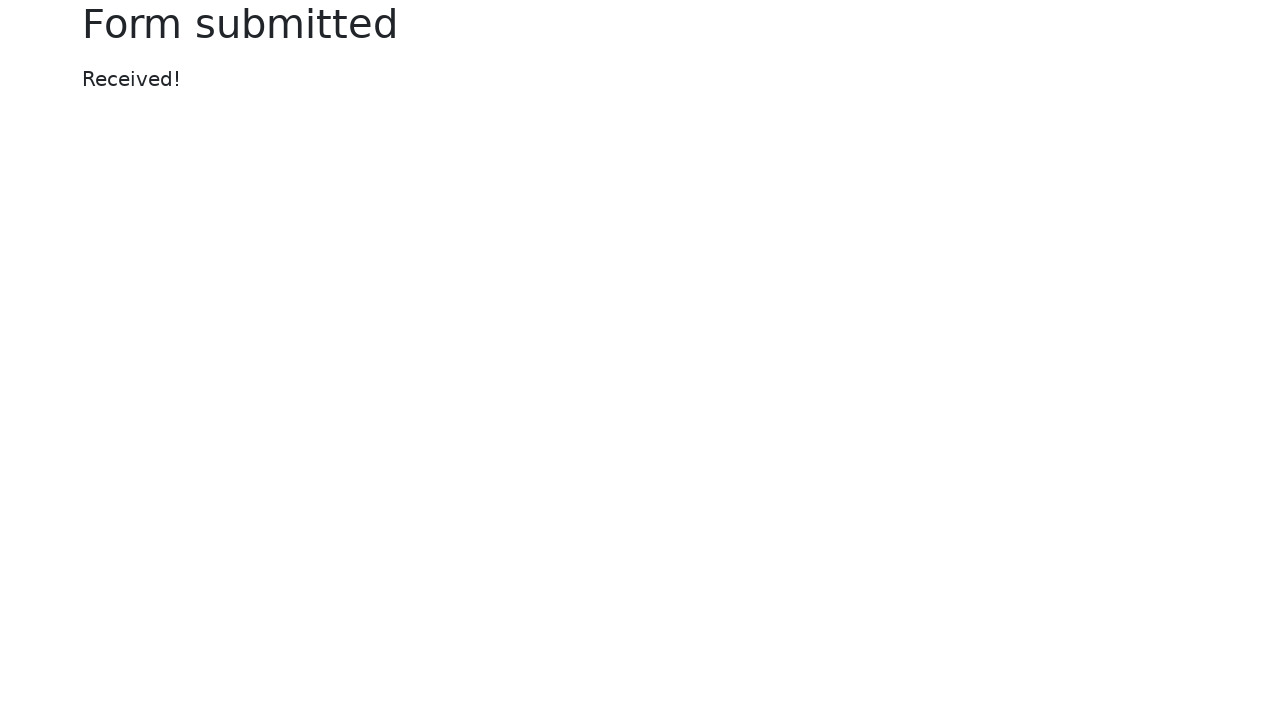

Success message appeared
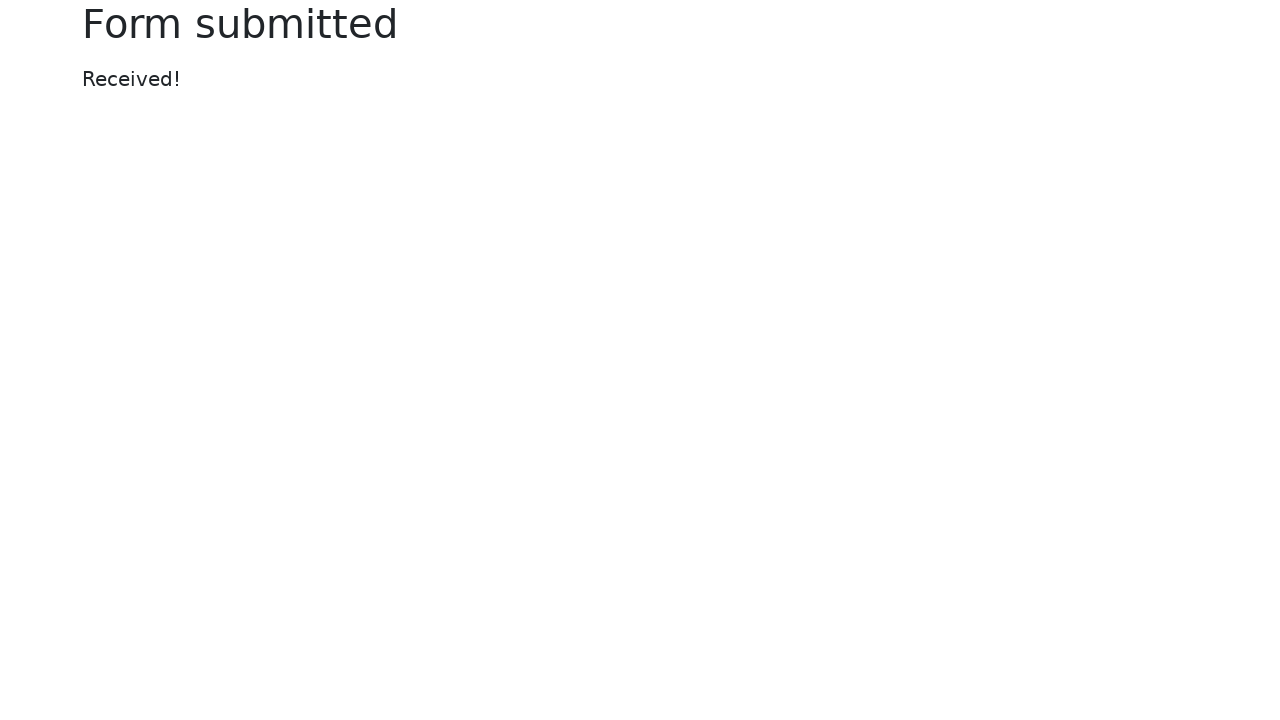

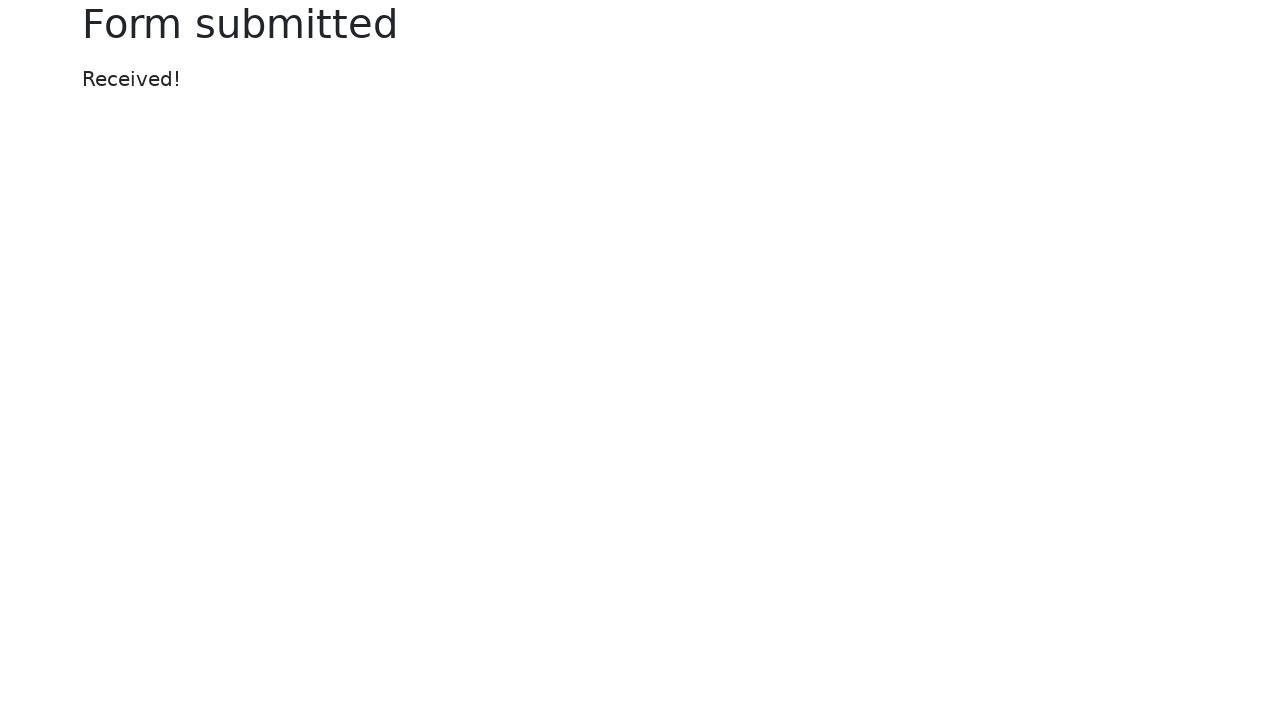